Tests keyboard shortcuts (Ctrl+A, Ctrl+C, Tab, Ctrl+V) to copy text from one textarea to another on a text comparison website

Starting URL: https://text-compare.com/

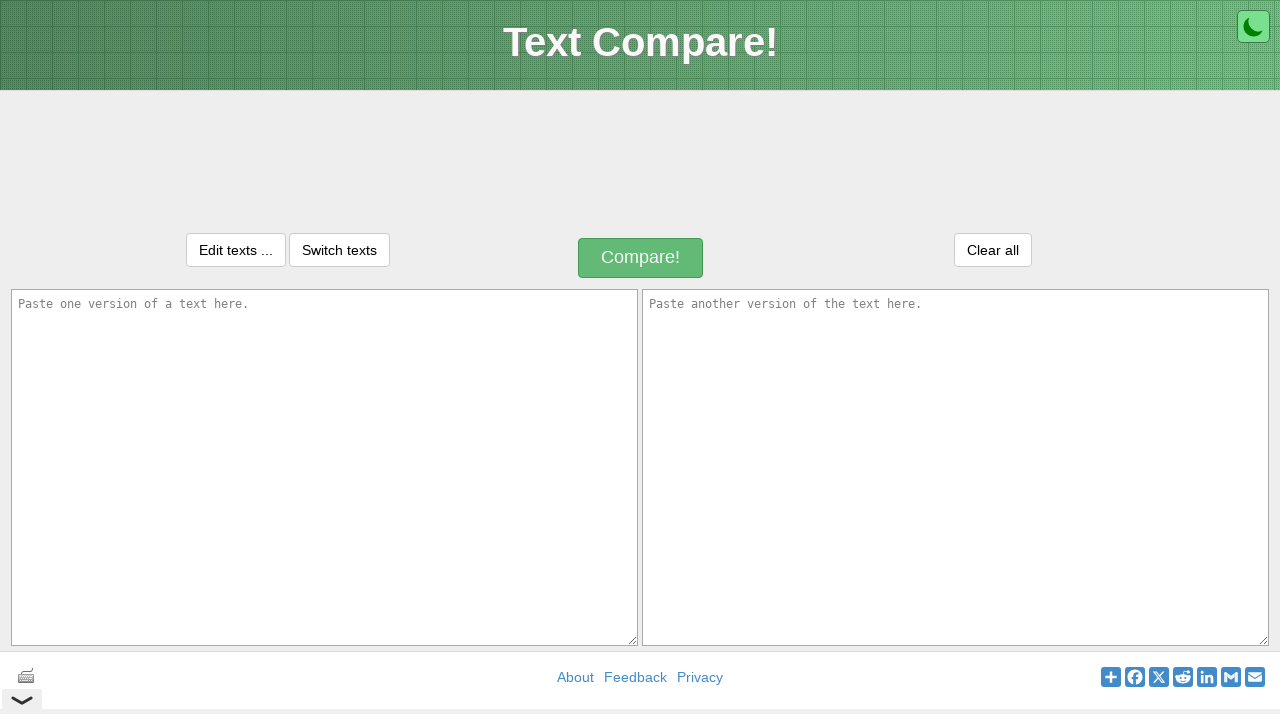

Filled first textarea with 'WELCOME' on #inputText1
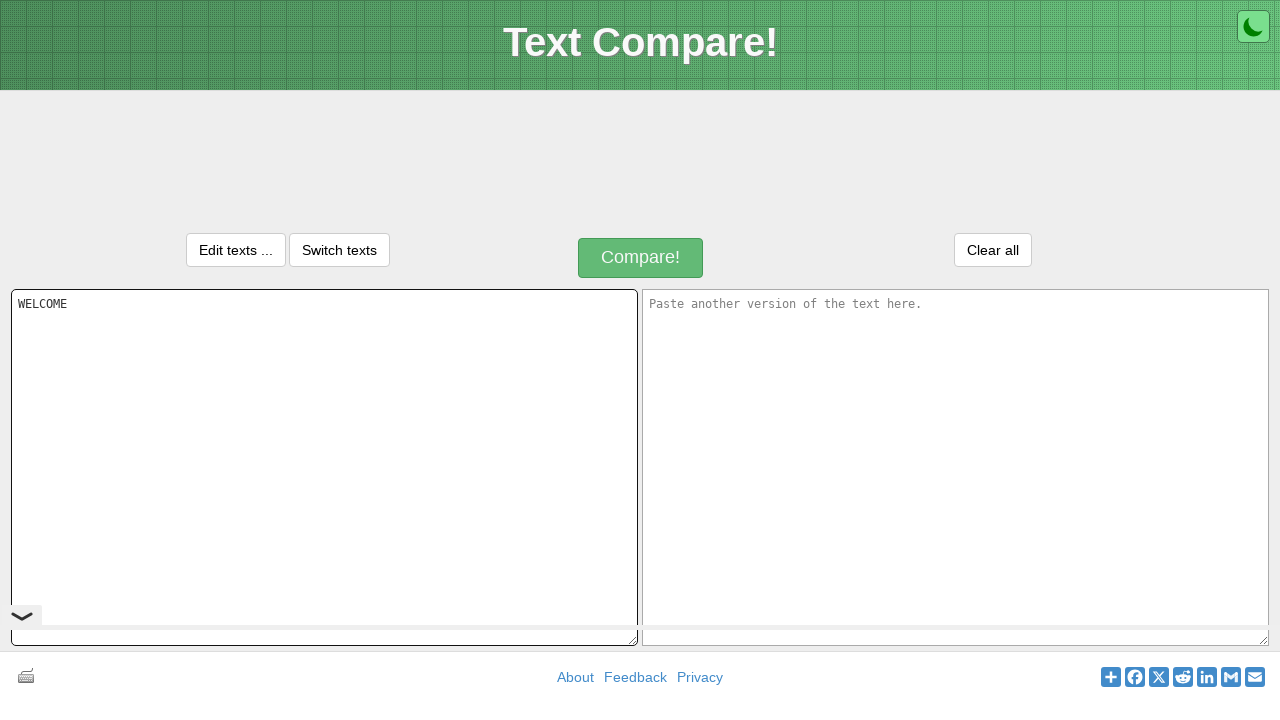

Selected all text in first textarea using Ctrl+A on #inputText1
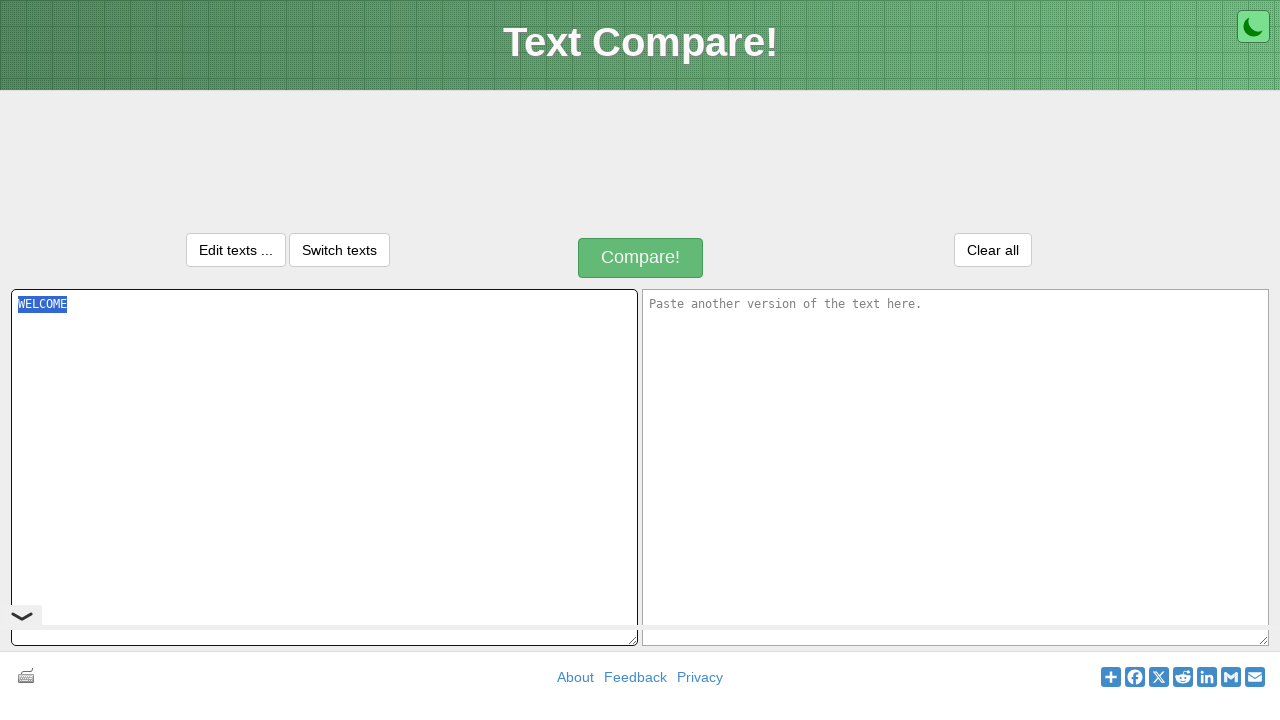

Copied selected text using Ctrl+C on #inputText1
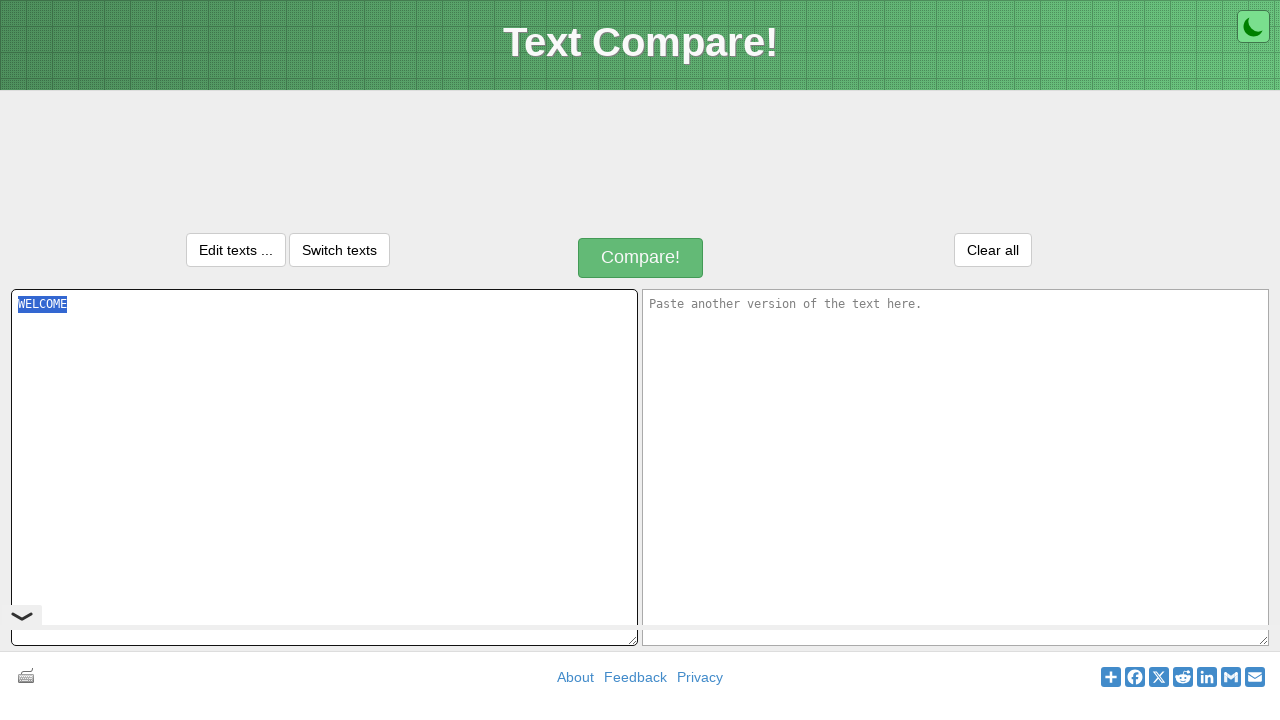

Pressed Tab to move to second textarea
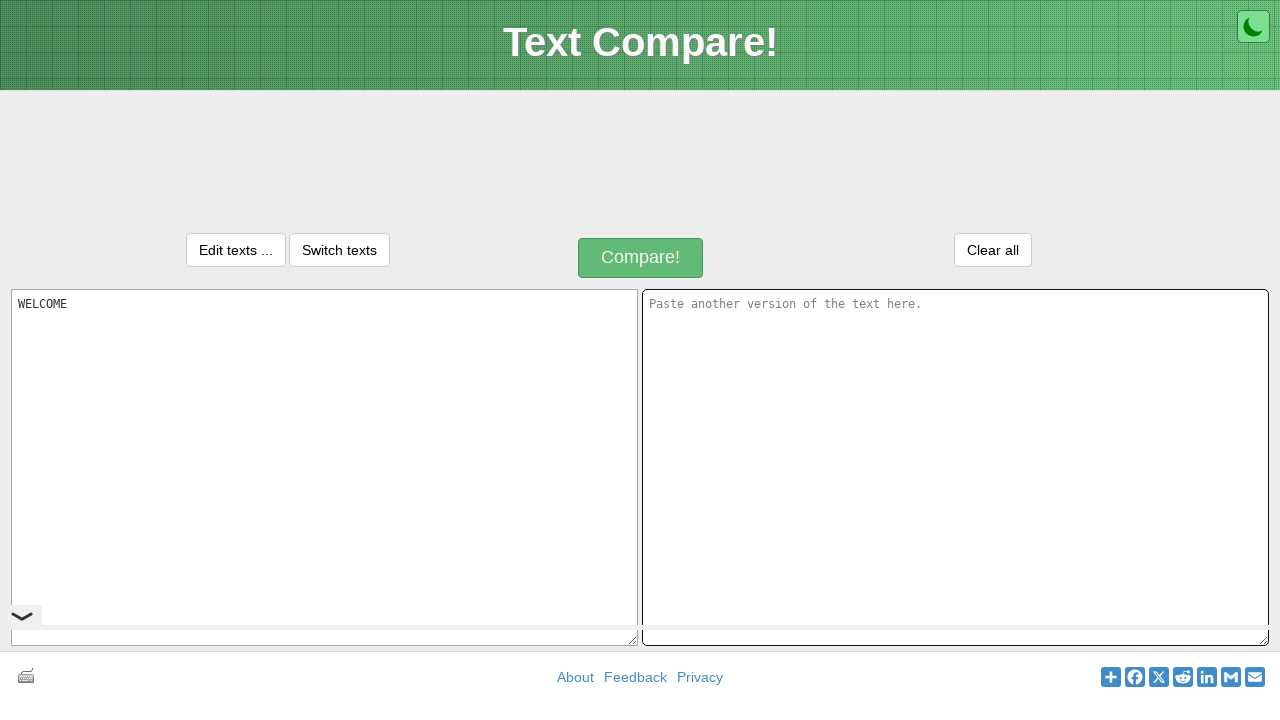

Pasted copied text into second textarea using Ctrl+V
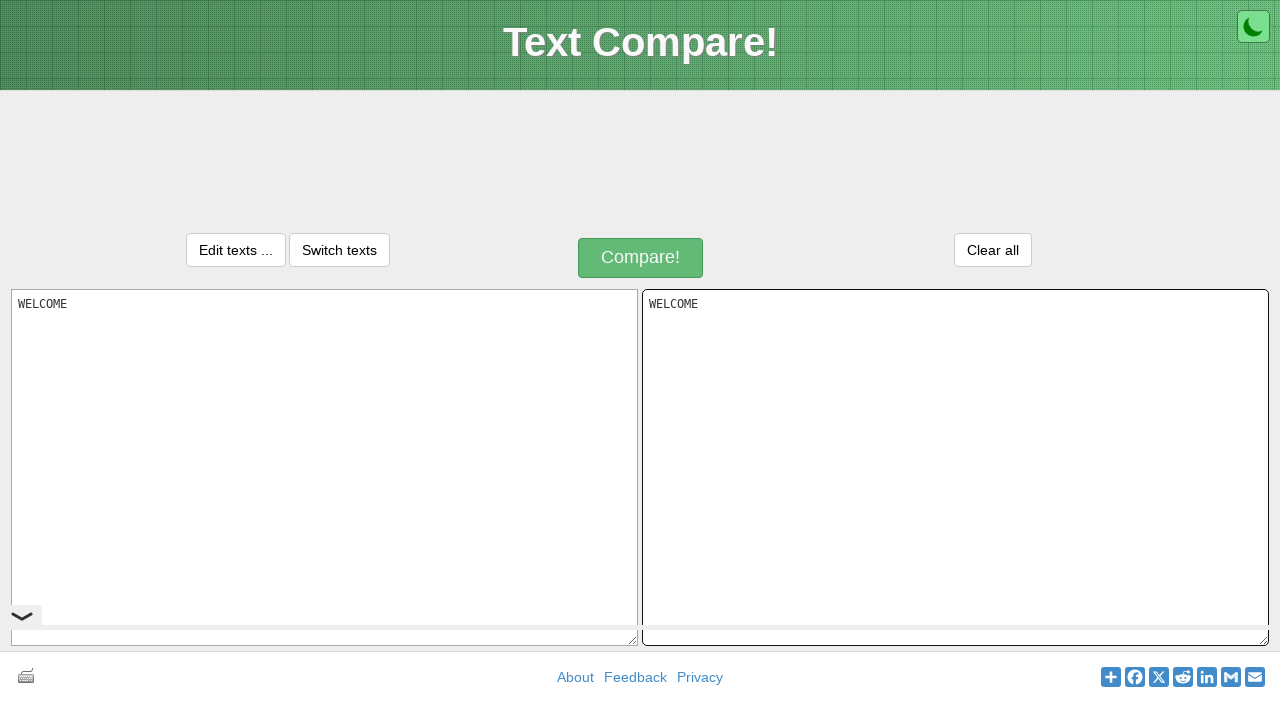

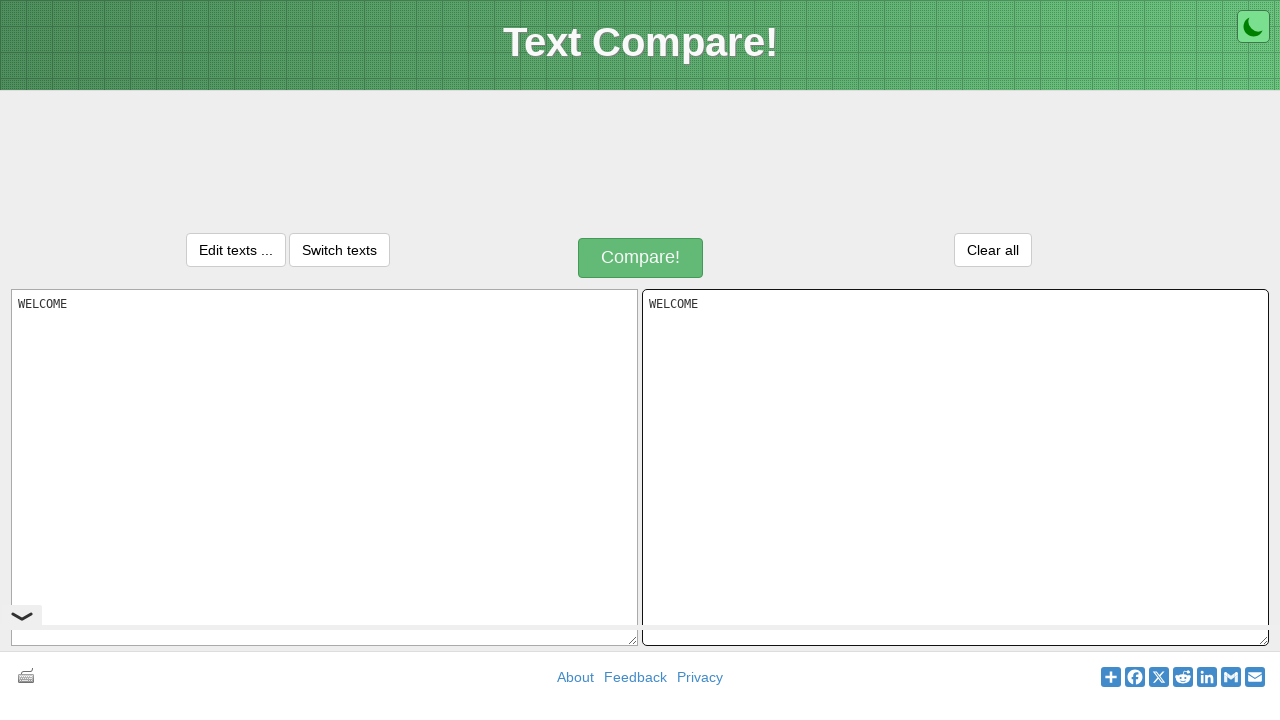